Tests page scrolling by executing JavaScript to scroll to a specific vertical position on the page

Starting URL: http://formy-project.herokuapp.com/scroll

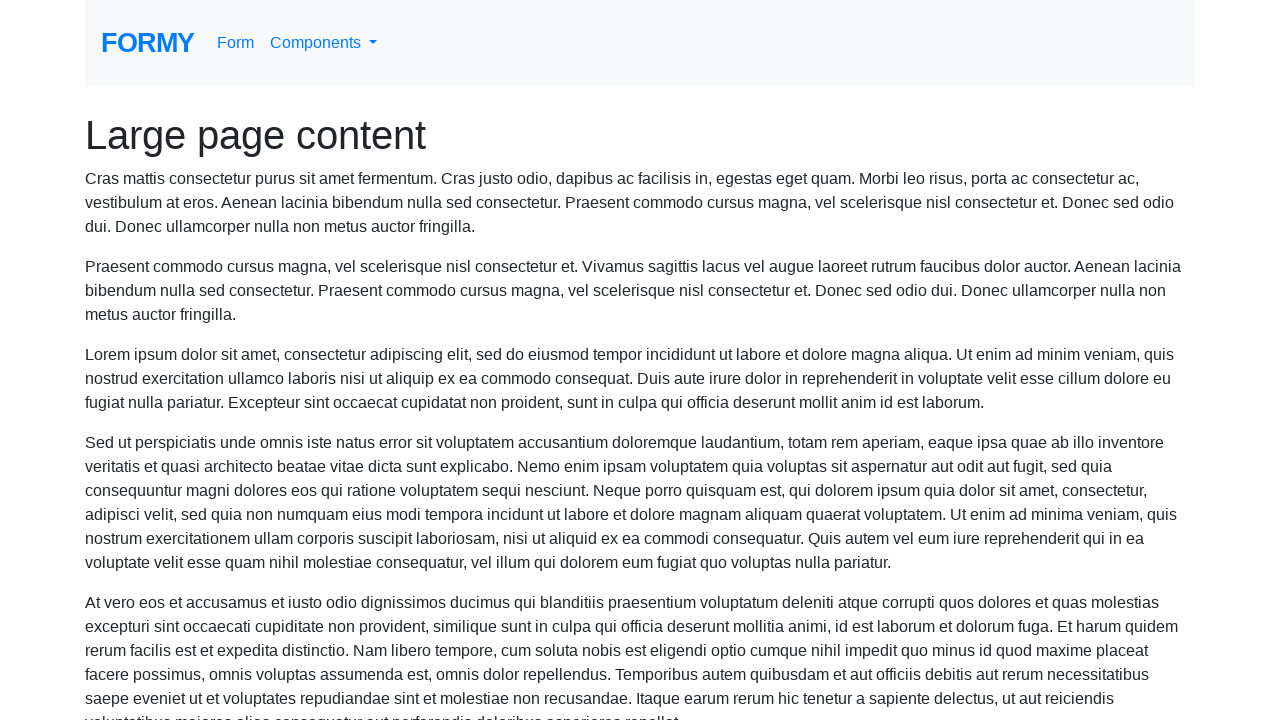

Executed JavaScript to scroll page to 500 pixels from top
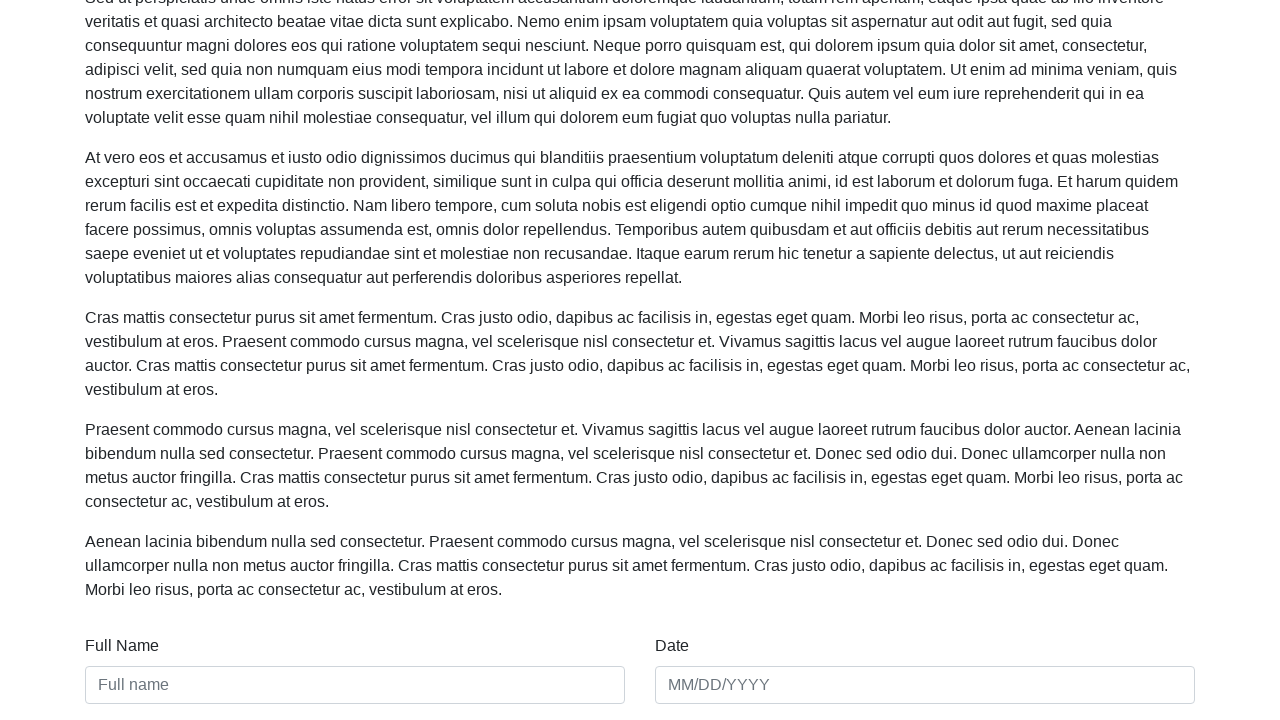

Waited 2 seconds to observe scroll effect
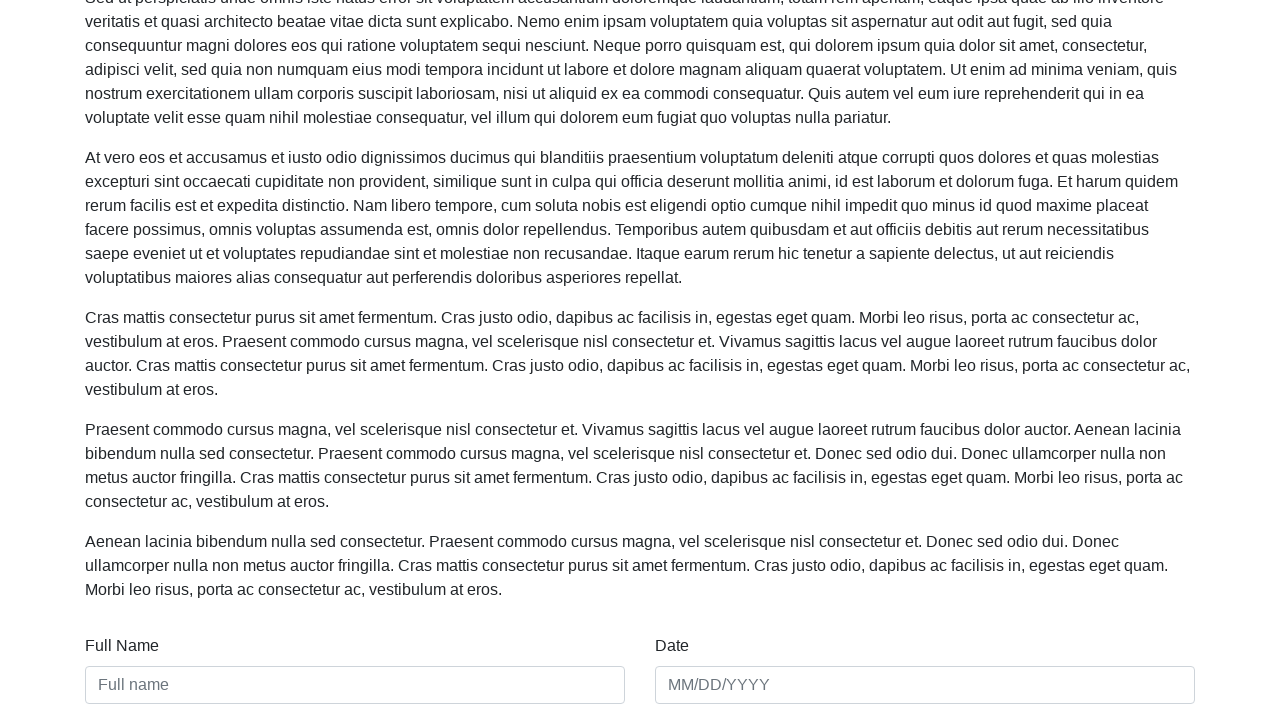

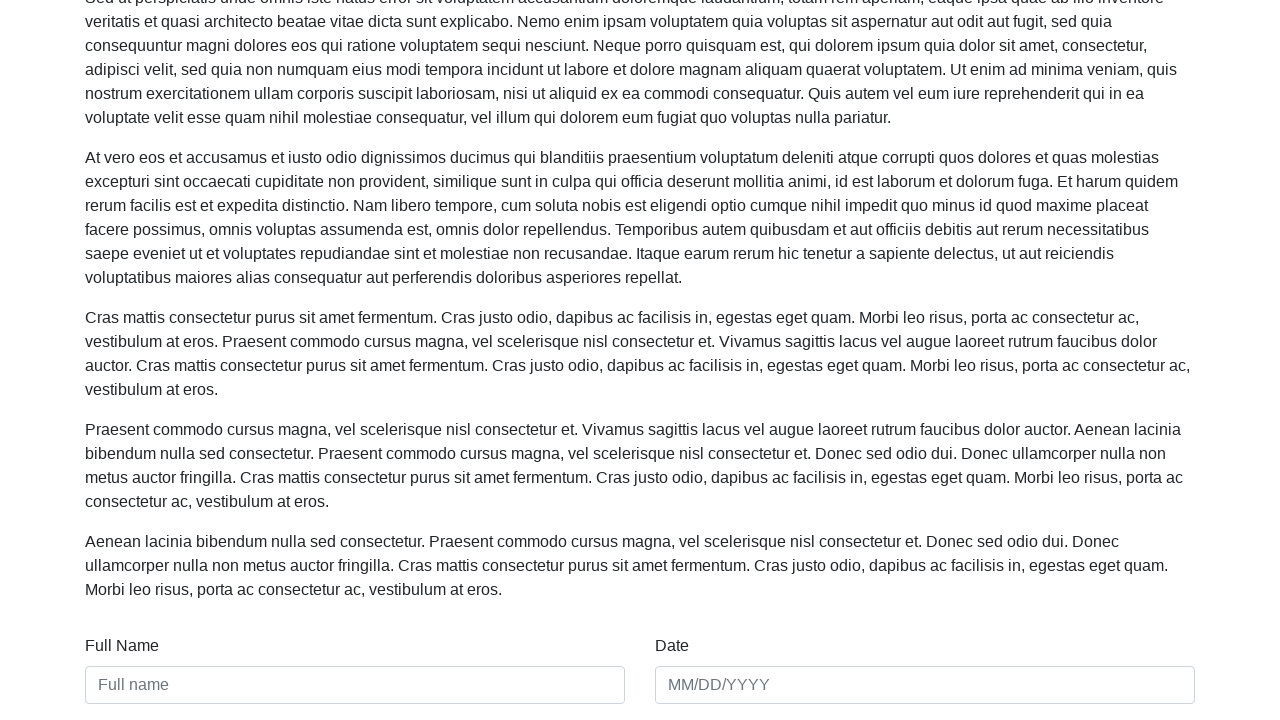